Tests browser window handling by clicking a link that opens a new window, switching between windows, and verifying content in each window

Starting URL: https://the-internet.herokuapp.com/windows

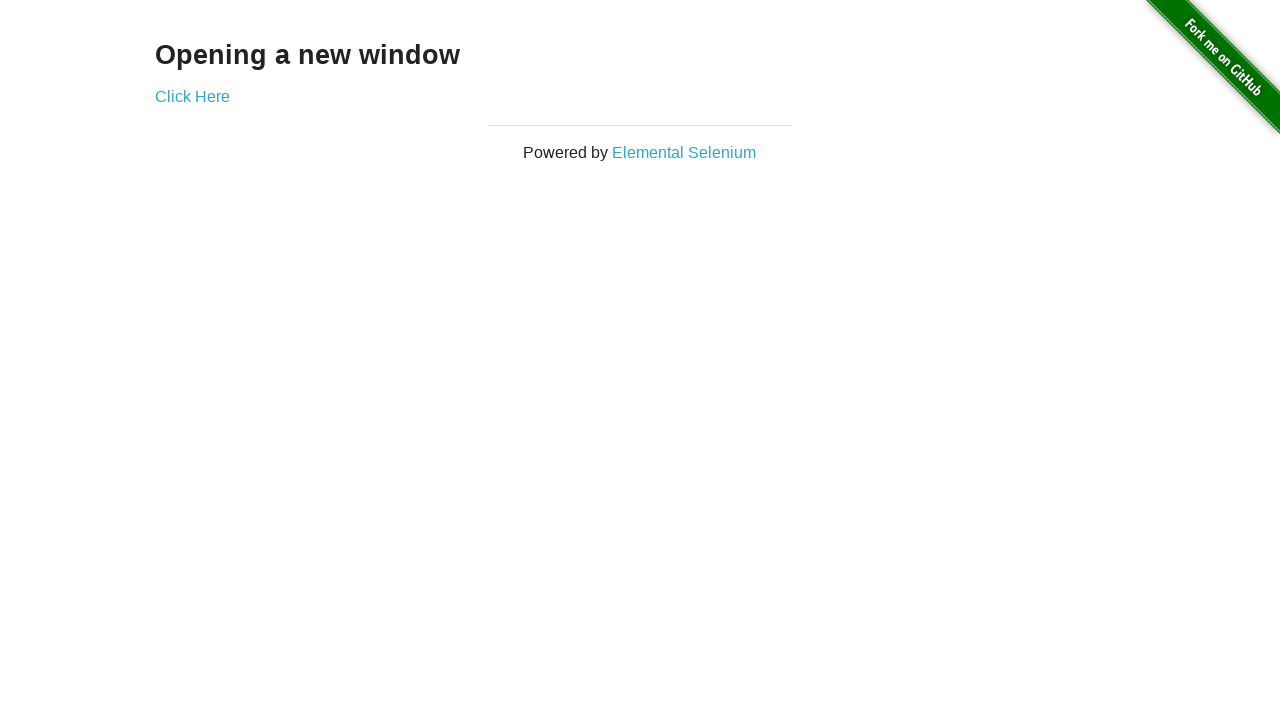

Clicked 'Click Here' link to open new window at (192, 96) on text=Click Here
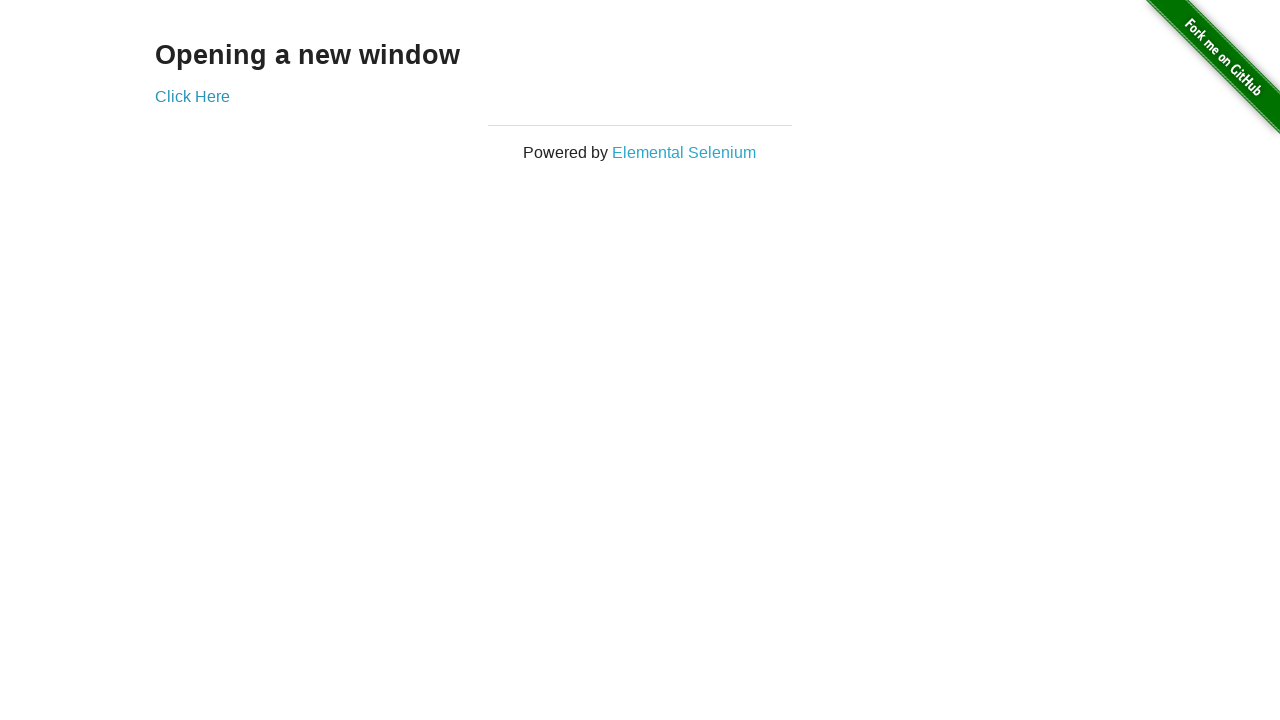

New window opened and captured
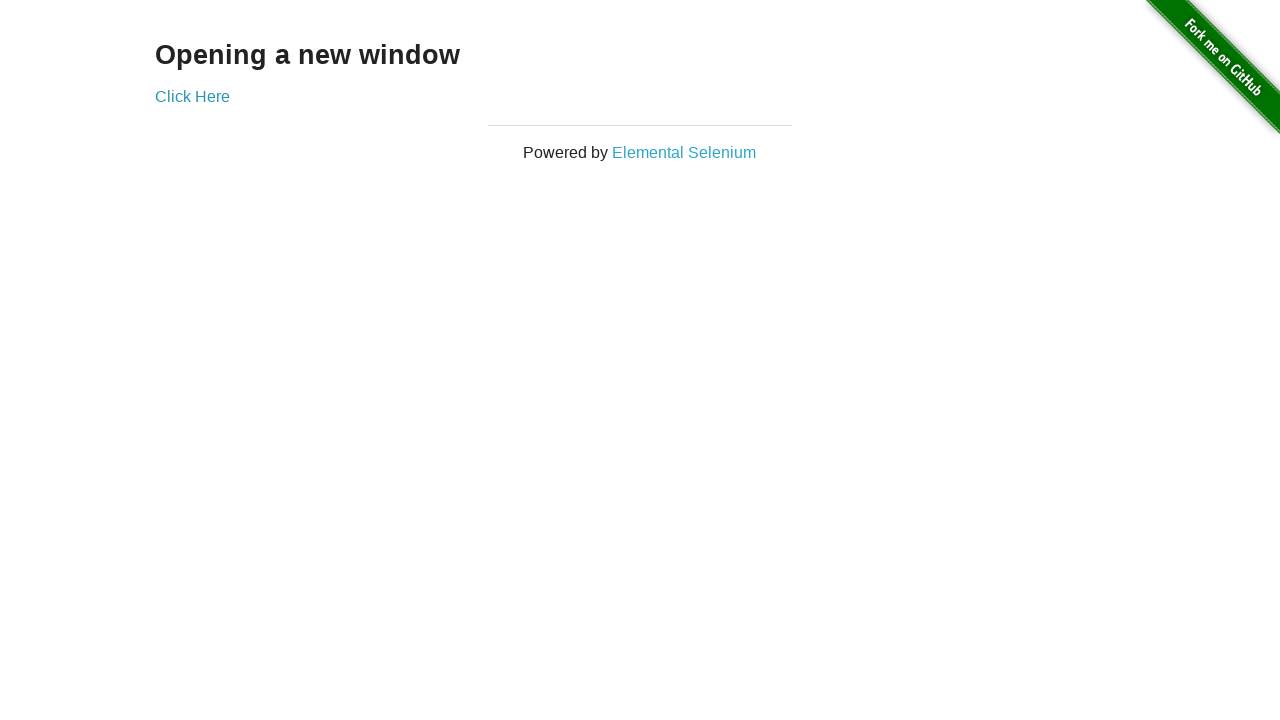

Waited for heading element in new window to load
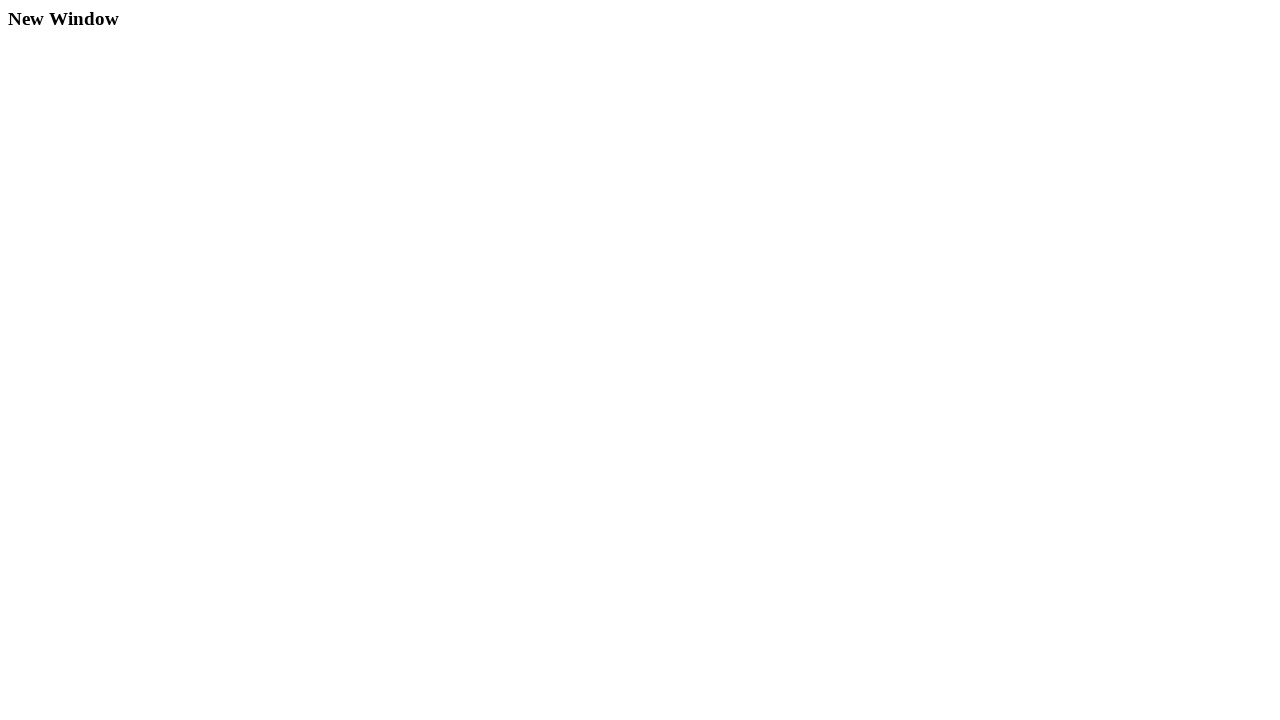

Retrieved heading text from new window: 'New Window'
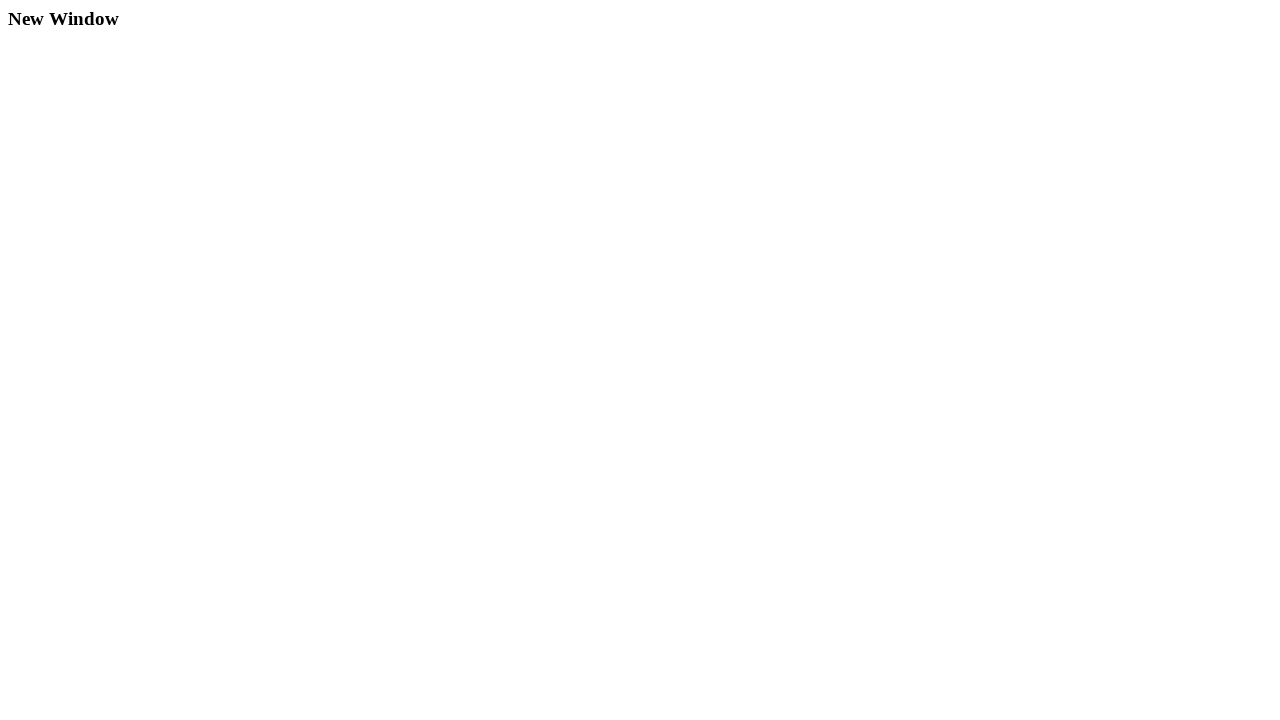

Retrieved heading text from original window: 'Opening a new window'
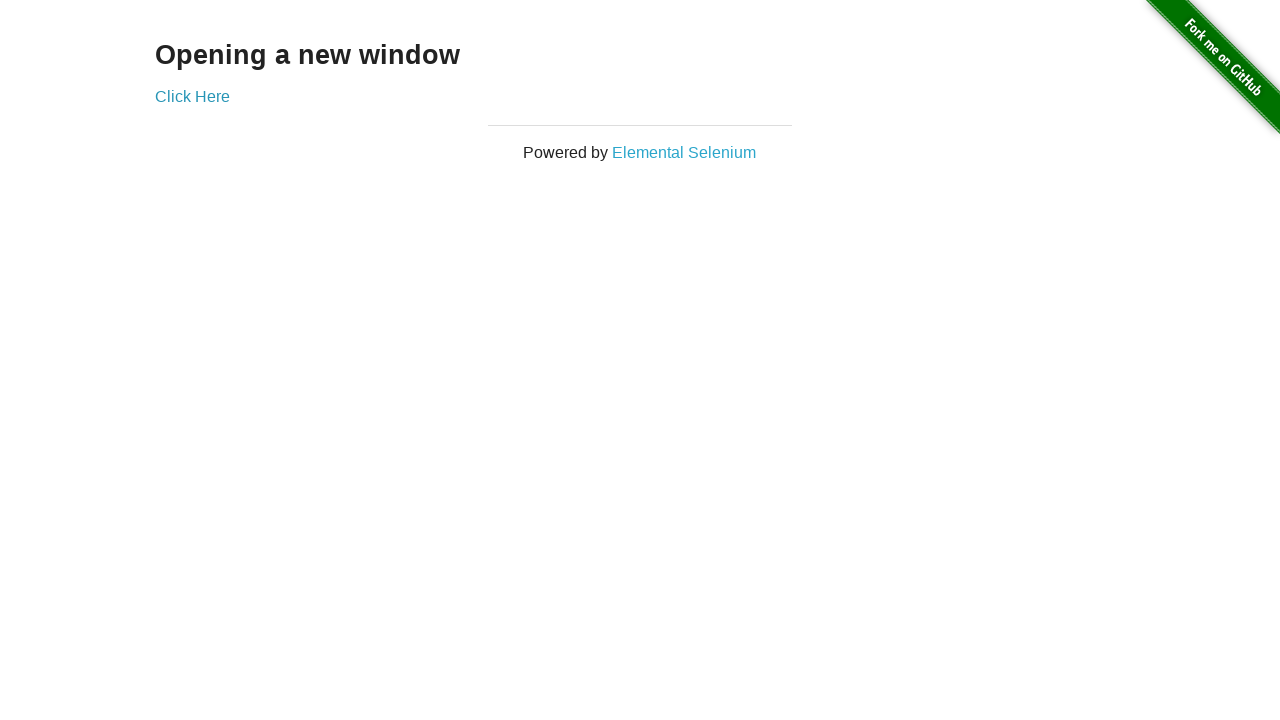

Verified heading element is present in original window
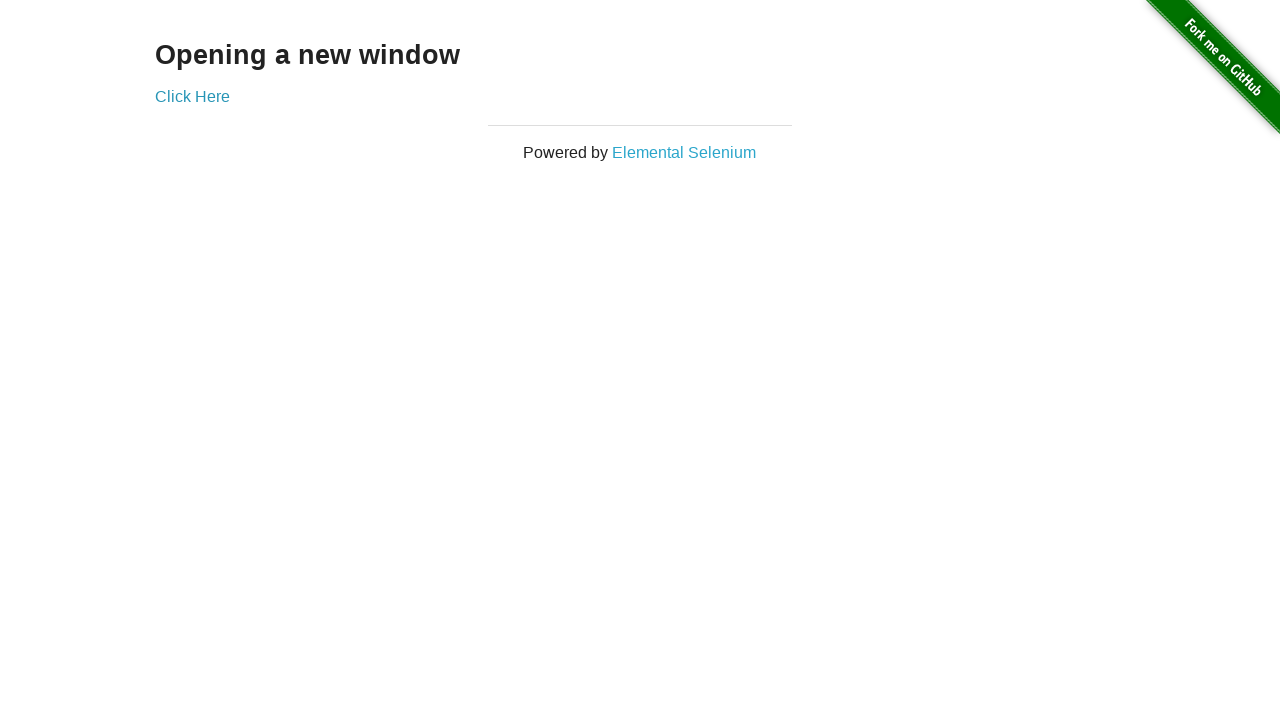

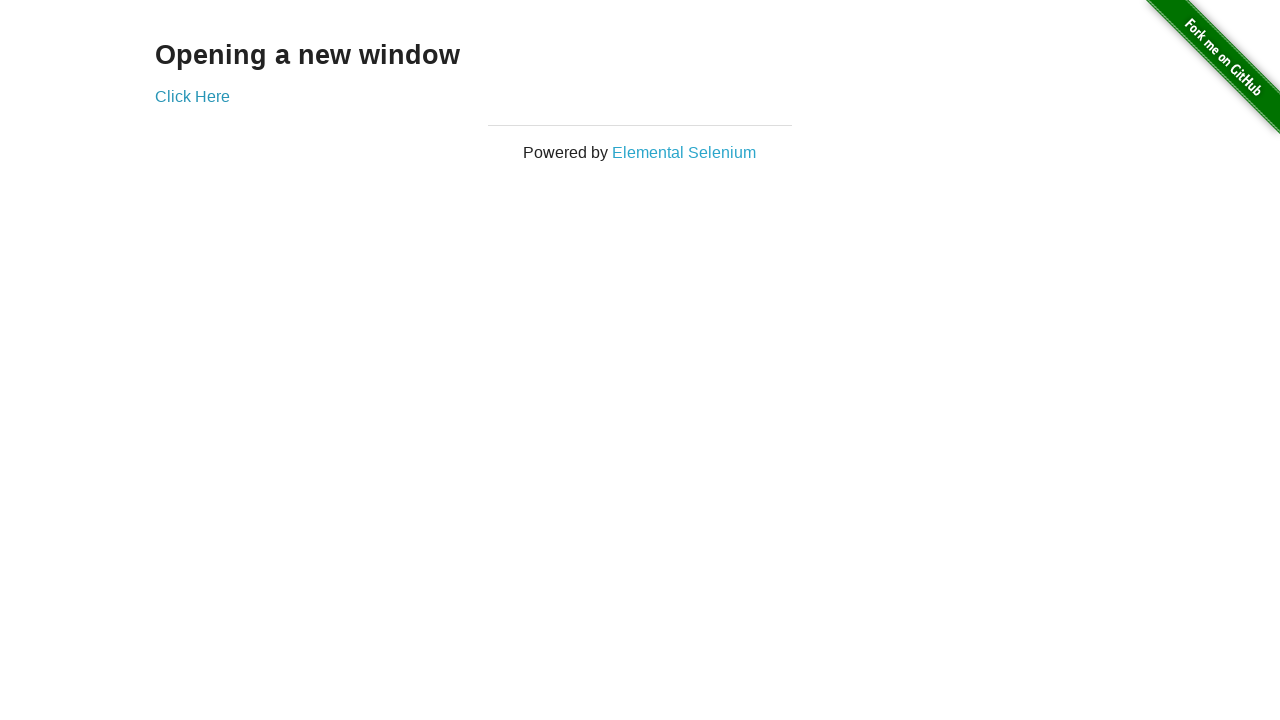